Navigates to the testing world registration page and maximizes the browser window

Starting URL: http://thetestingworld.com/testing

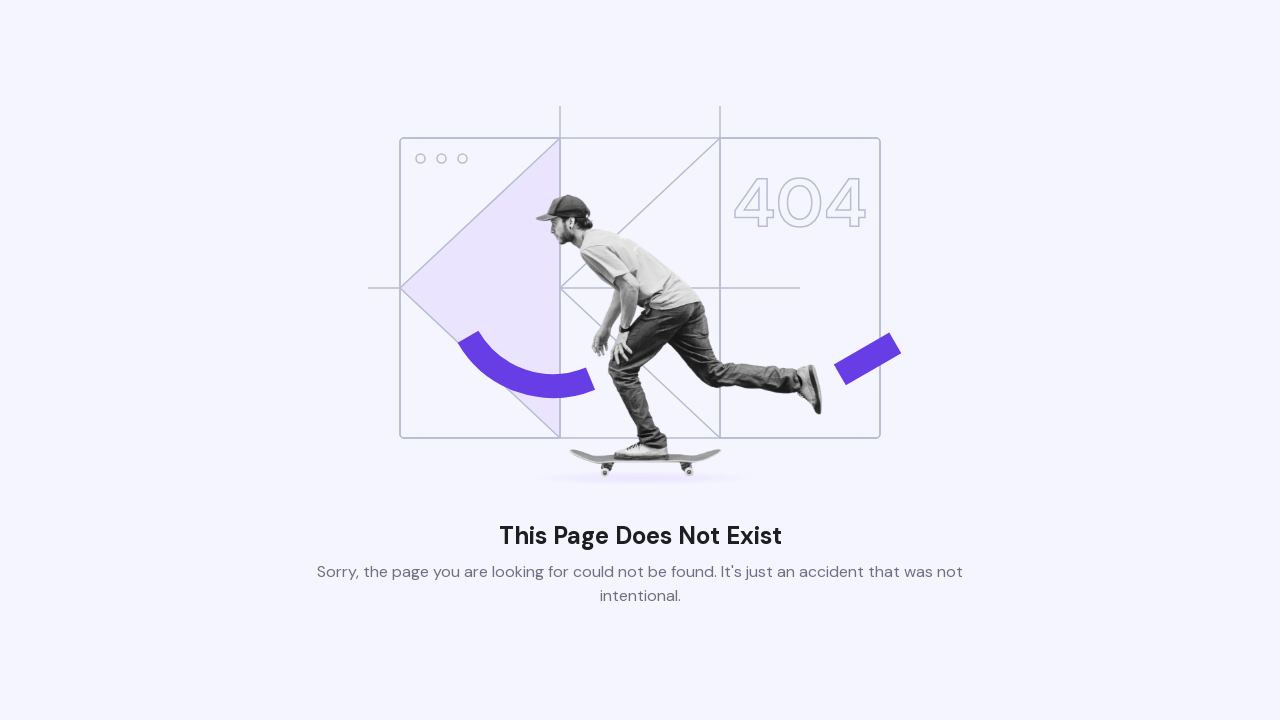

Maximized browser window to 1920x1080
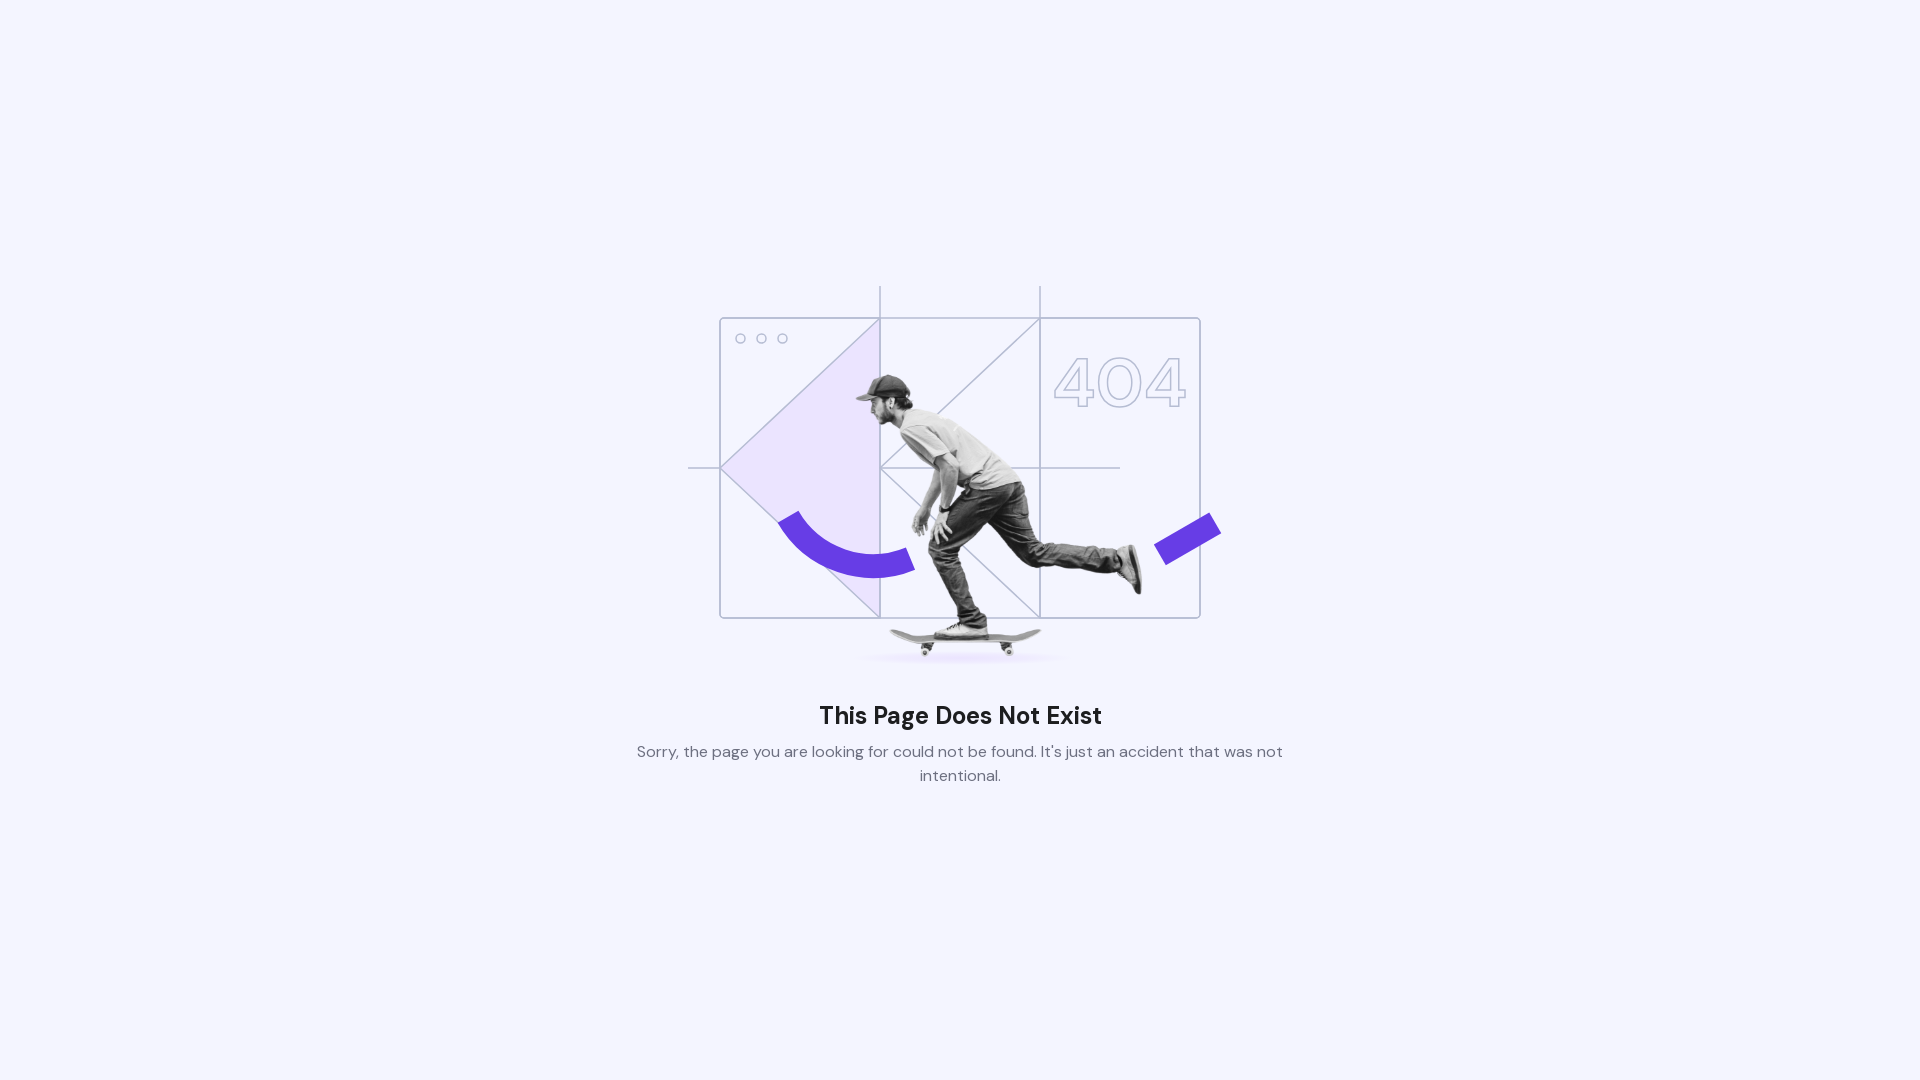

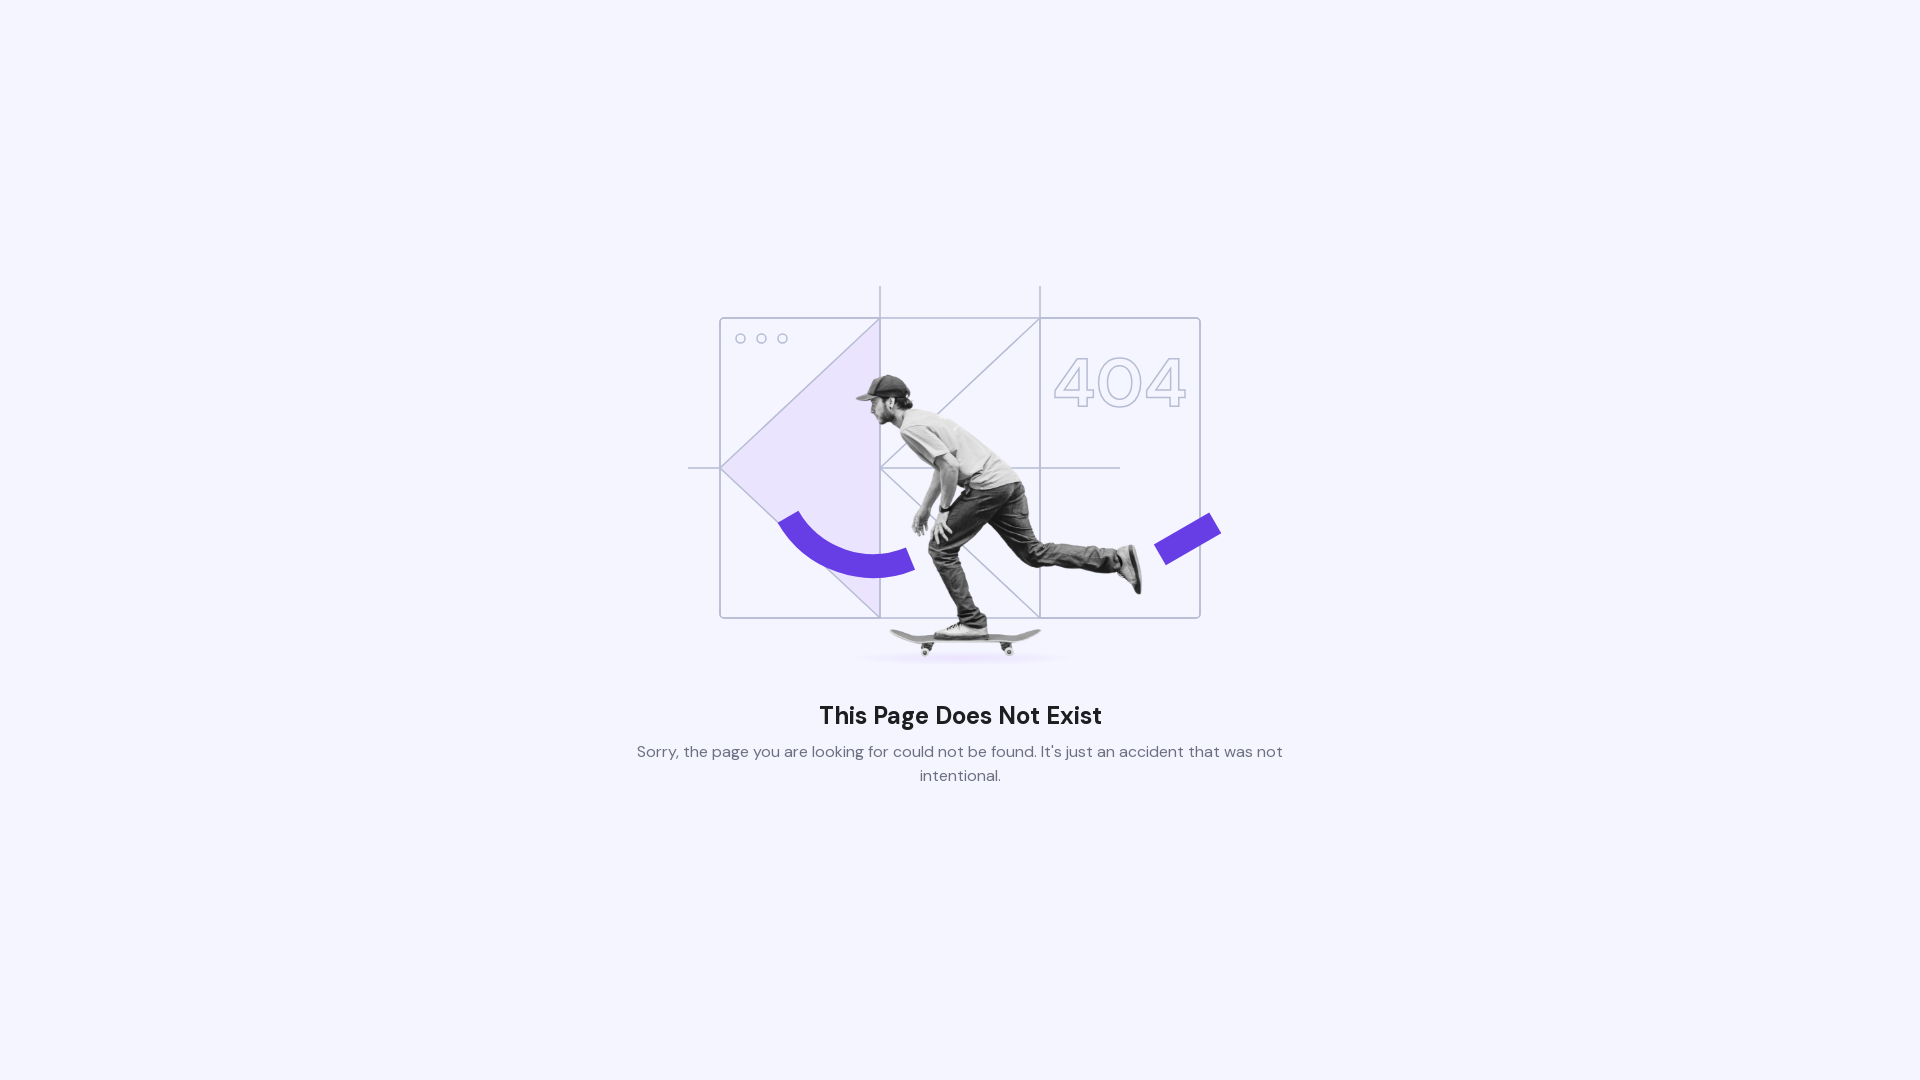